Tests keyboard actions by filling a form and using keyboard shortcuts (Ctrl+A, Ctrl+C, Ctrl+V) to copy the current address to the permanent address field

Starting URL: https://demoqa.com/text-box

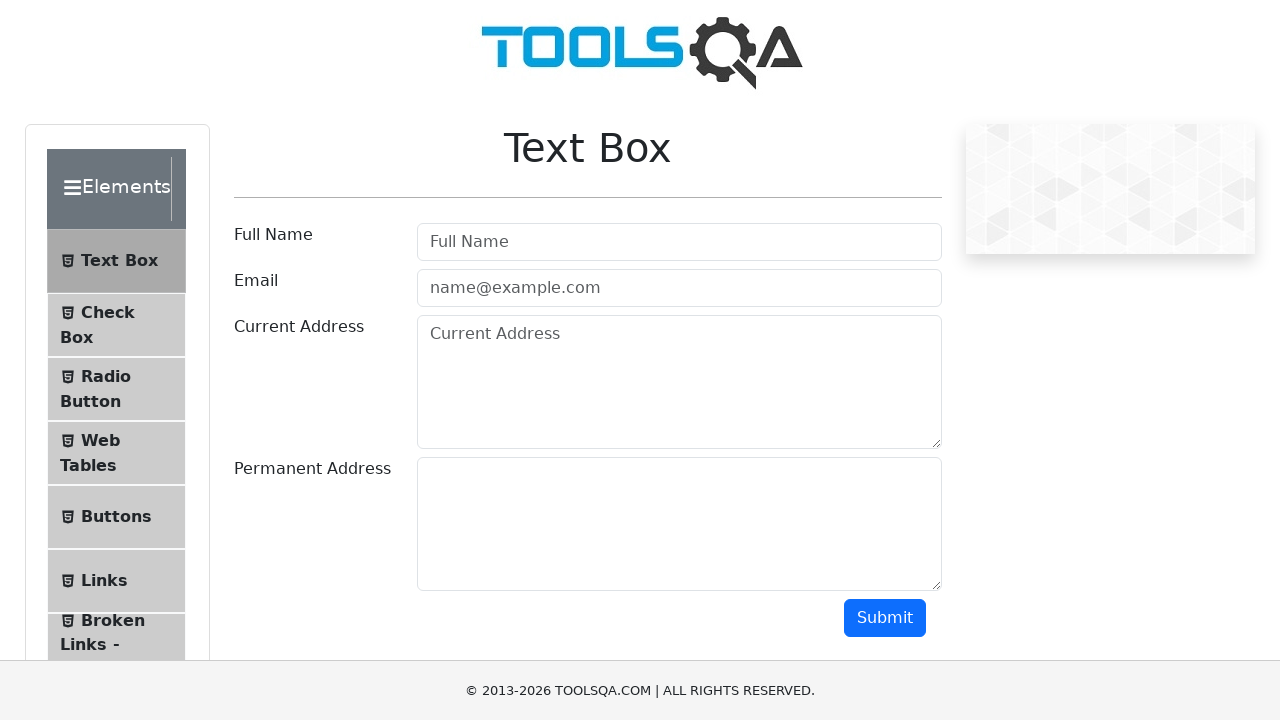

Filled userName field with 'Aniket' on #userName
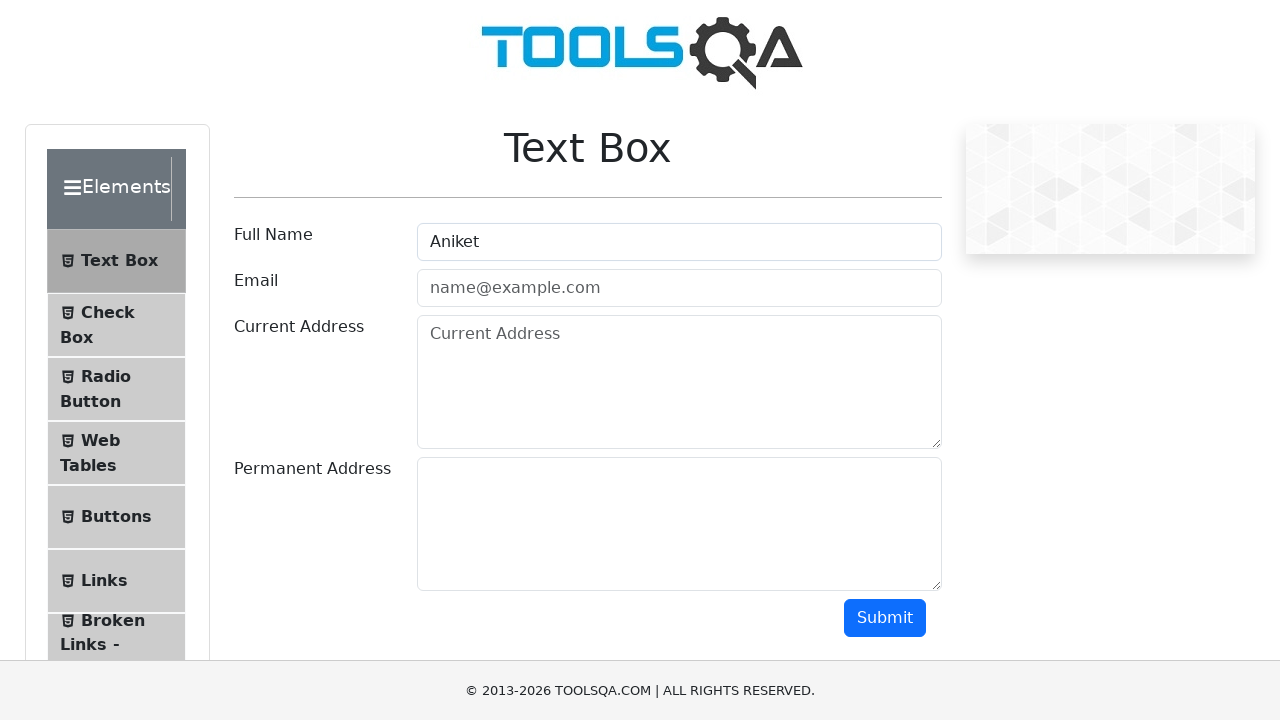

Filled userEmail field with 'test@actions.com' on #userEmail
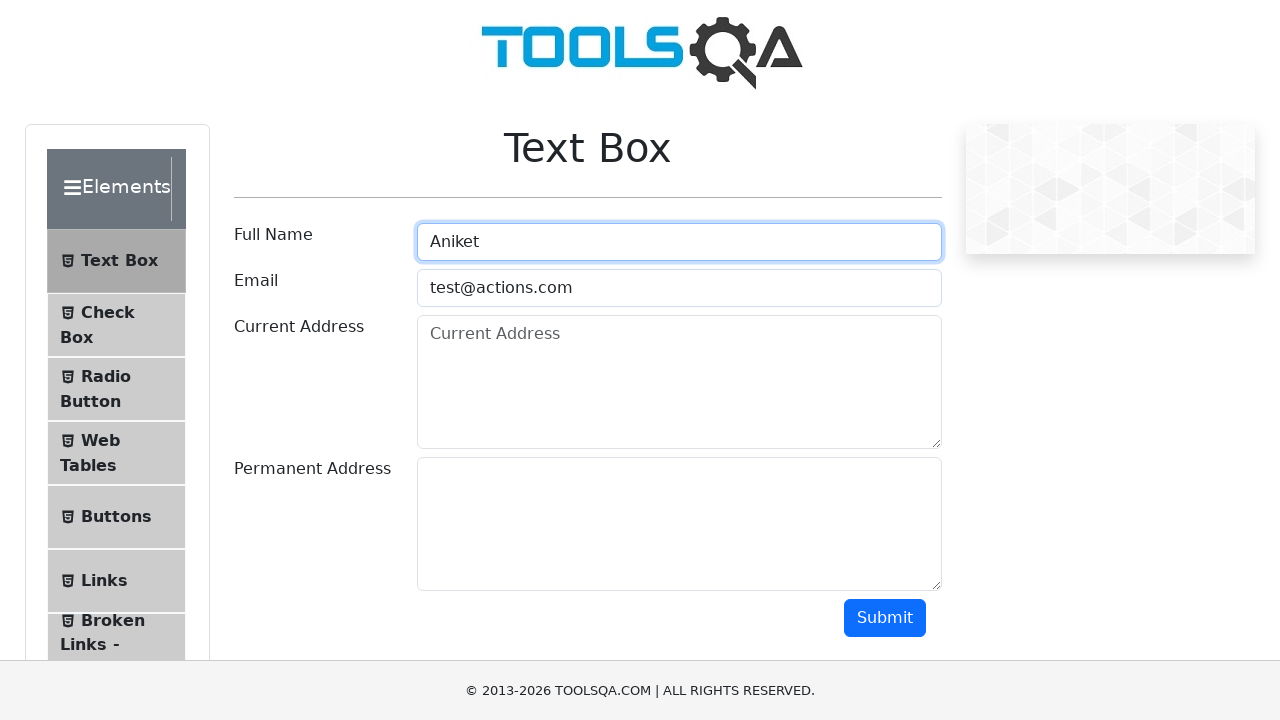

Filled currentAddress field with 'Magarpatta City' on #currentAddress
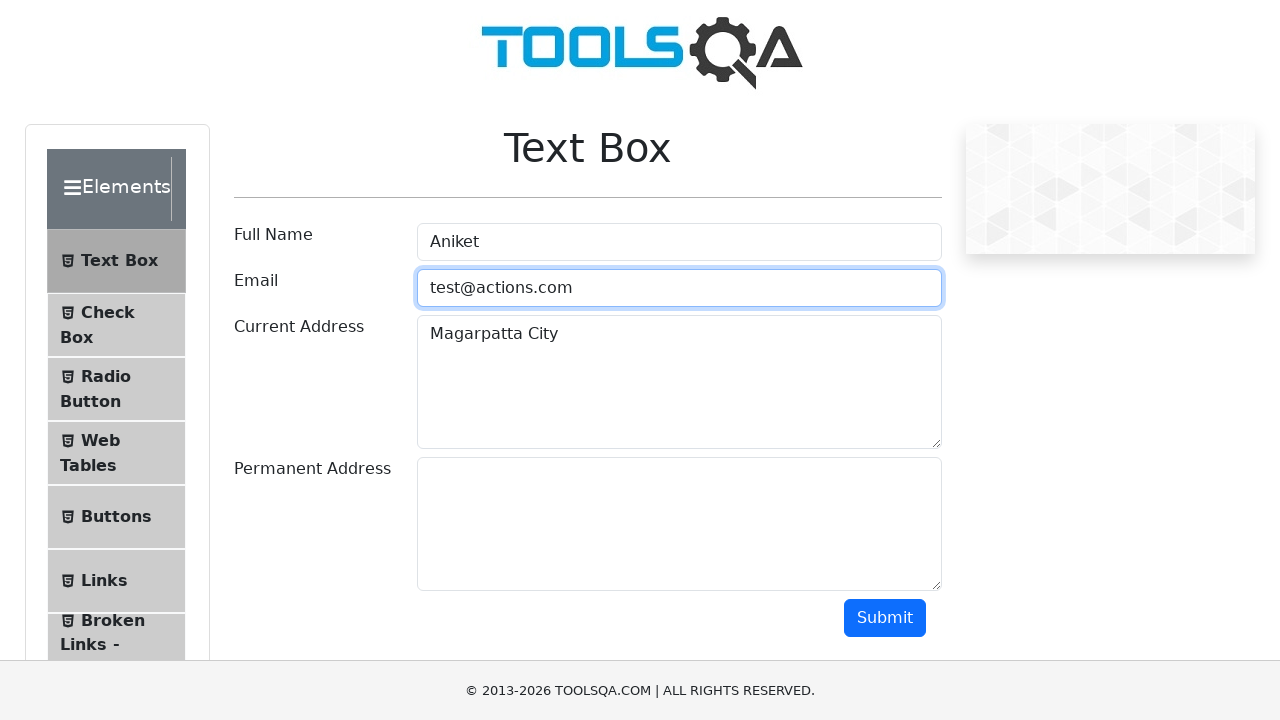

Clicked on currentAddress field to focus it at (679, 382) on #currentAddress
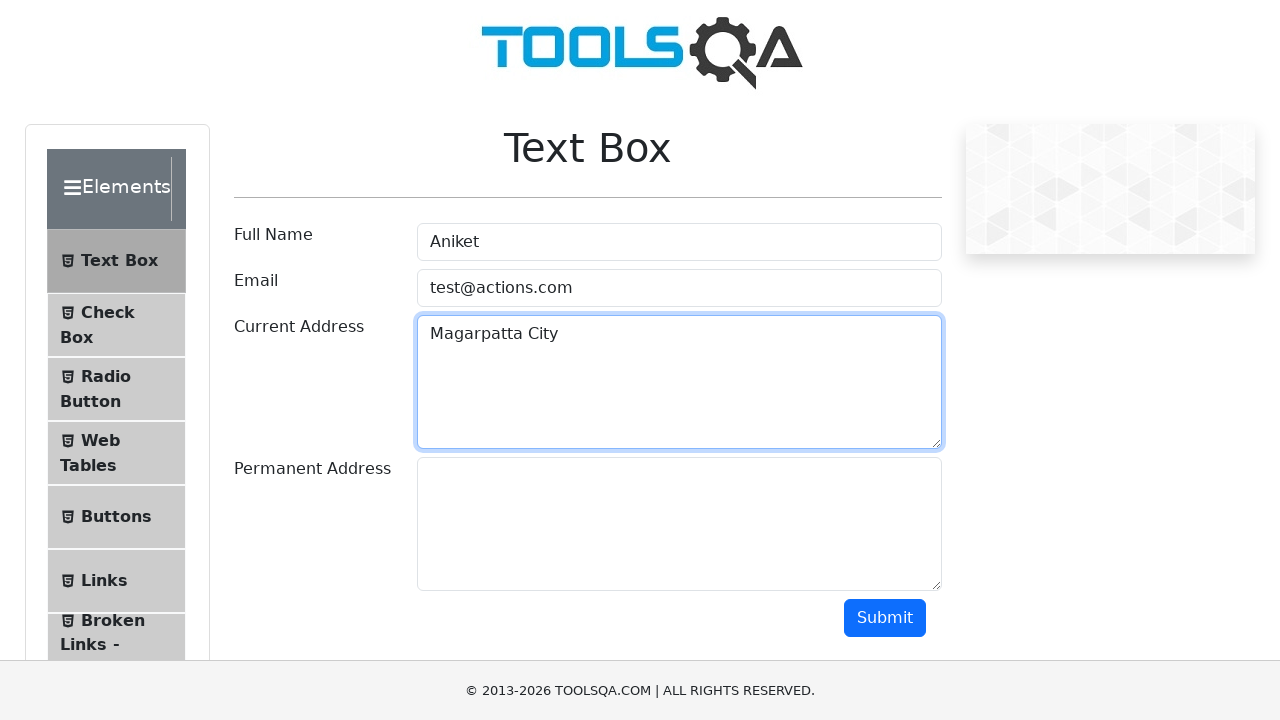

Pressed Ctrl+A to select all text in currentAddress field
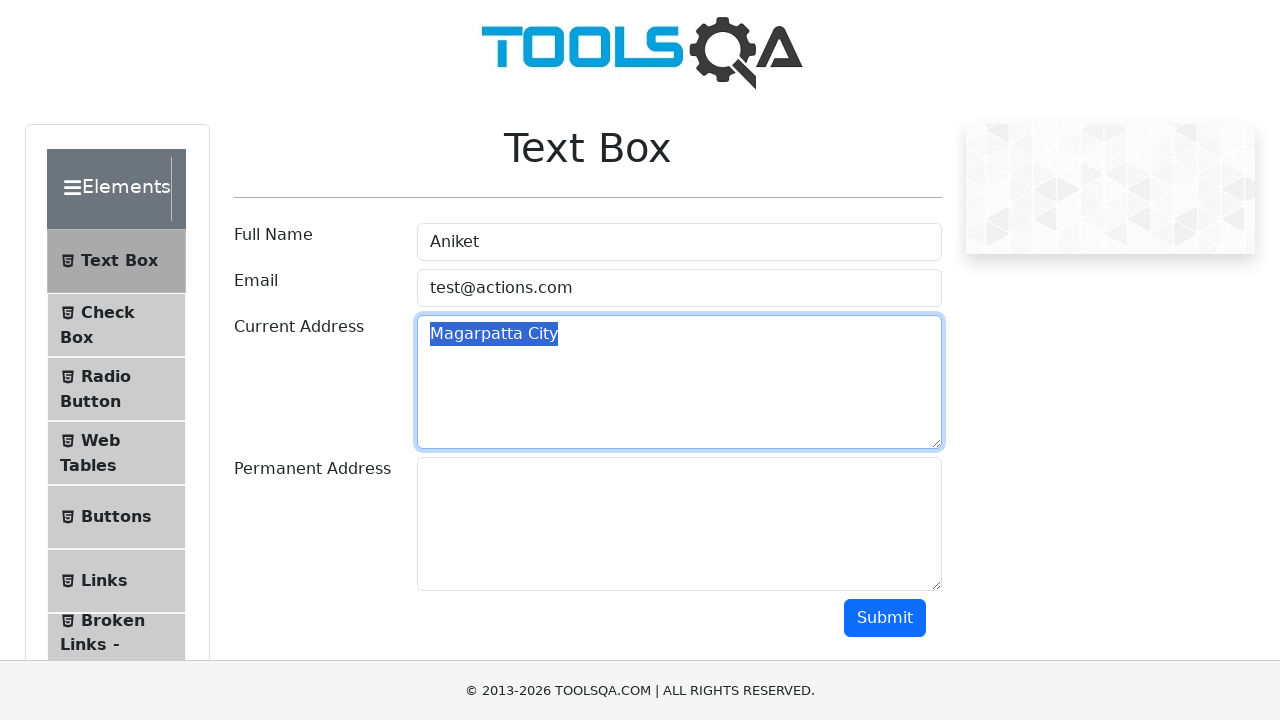

Pressed Ctrl+C to copy selected text
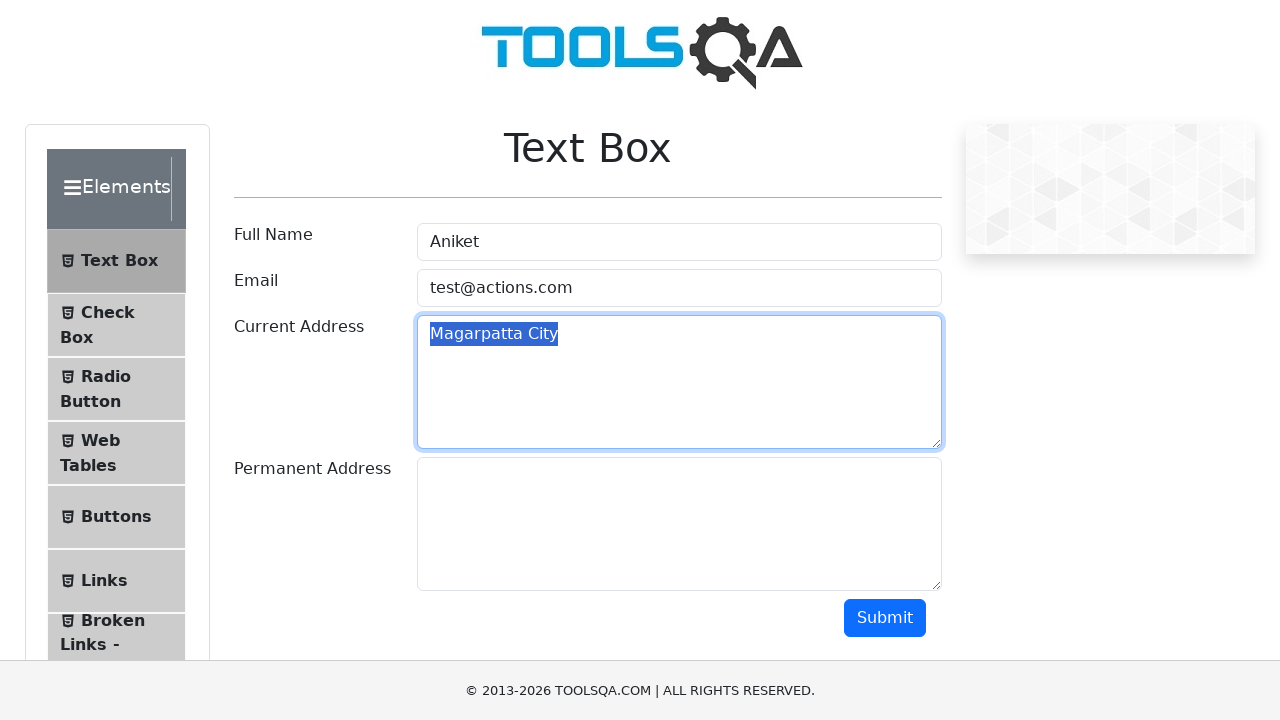

Pressed Tab to move focus to permanentAddress field
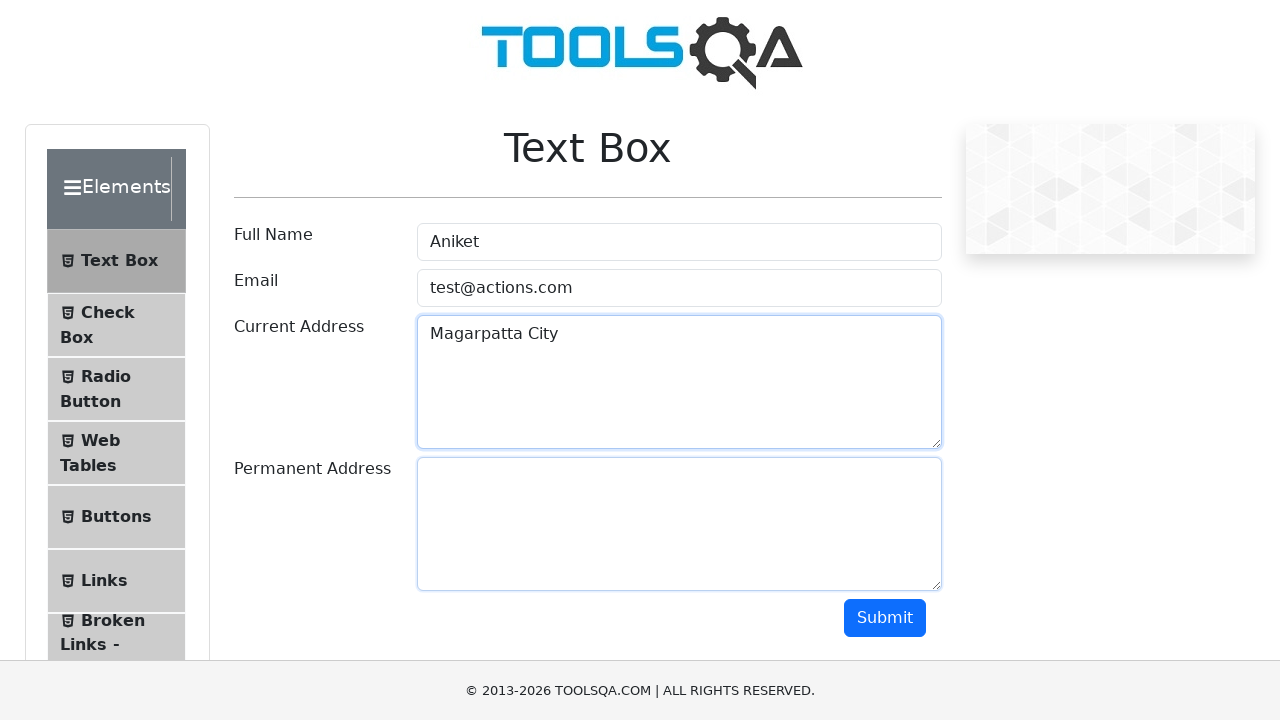

Pressed Ctrl+V to paste copied text into permanentAddress field
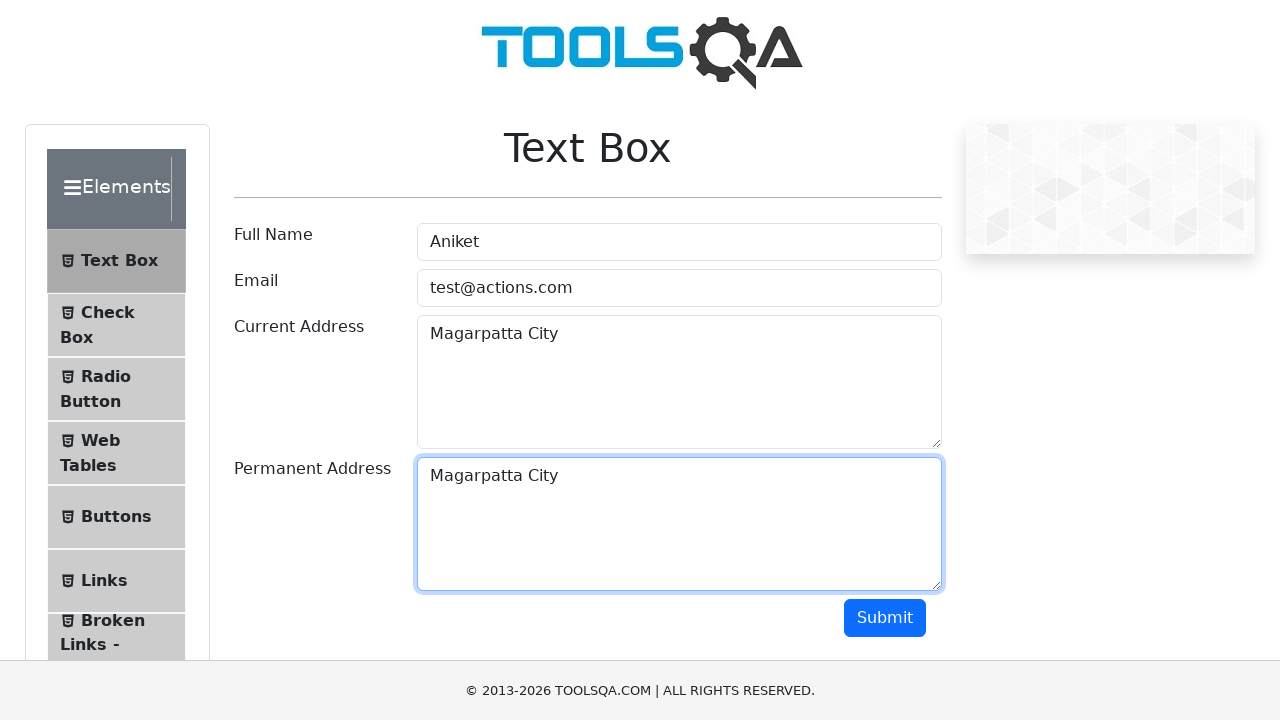

Retrieved value from currentAddress field
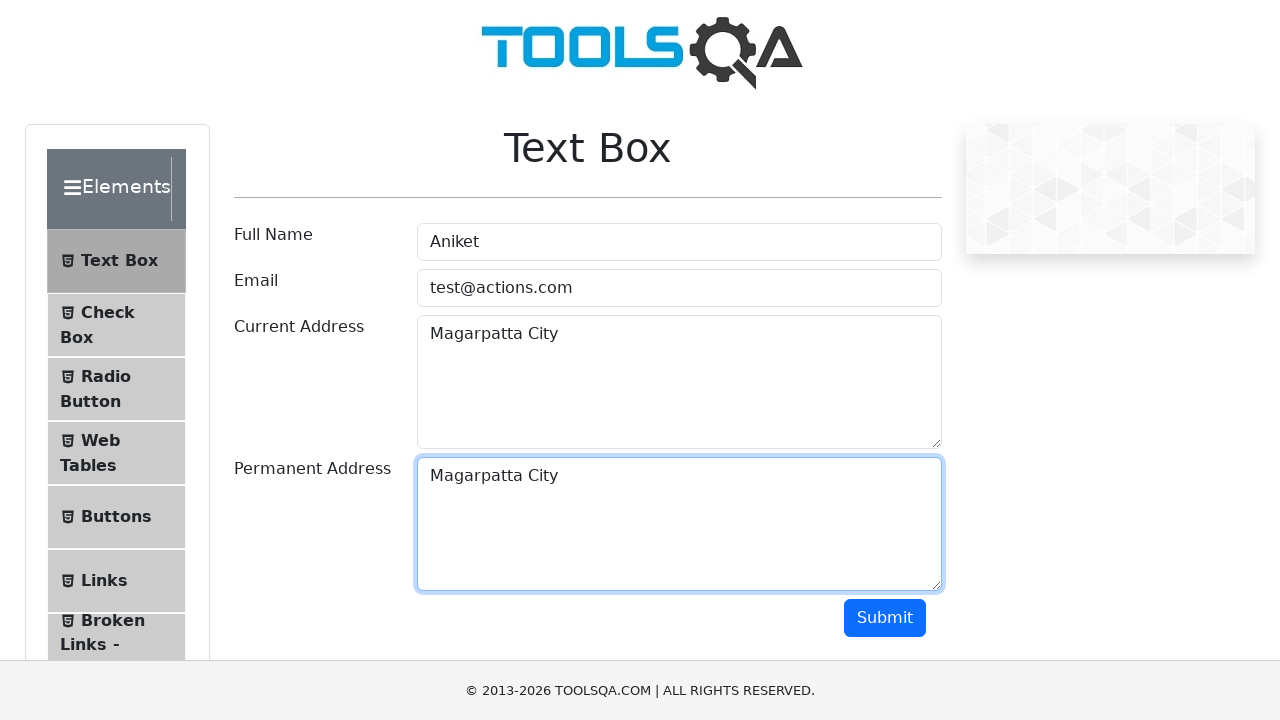

Retrieved value from permanentAddress field
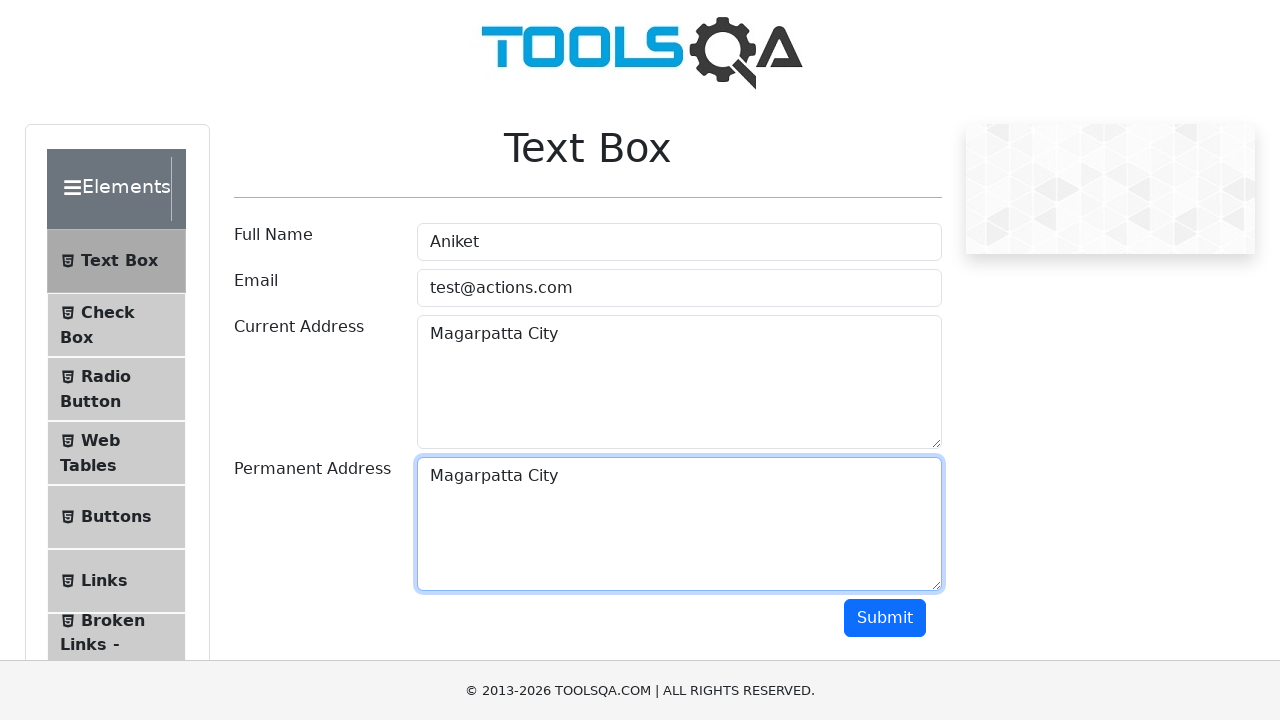

Verified that currentAddress and permanentAddress values match
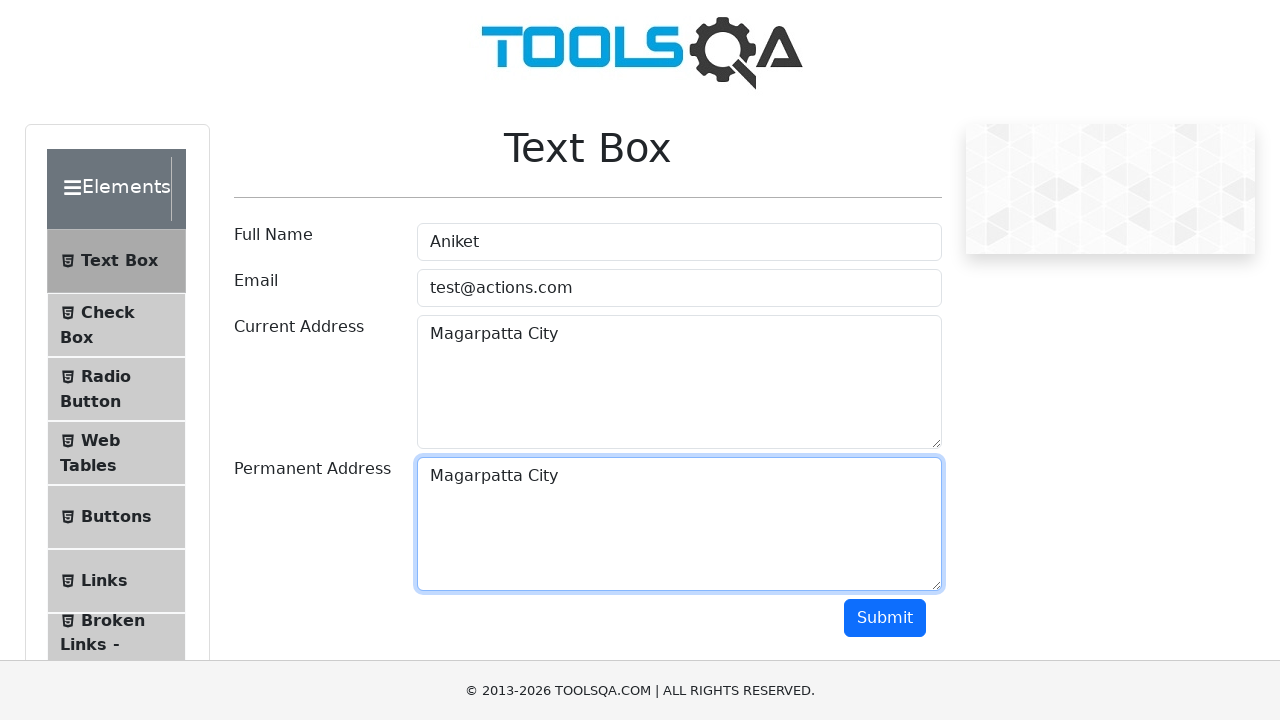

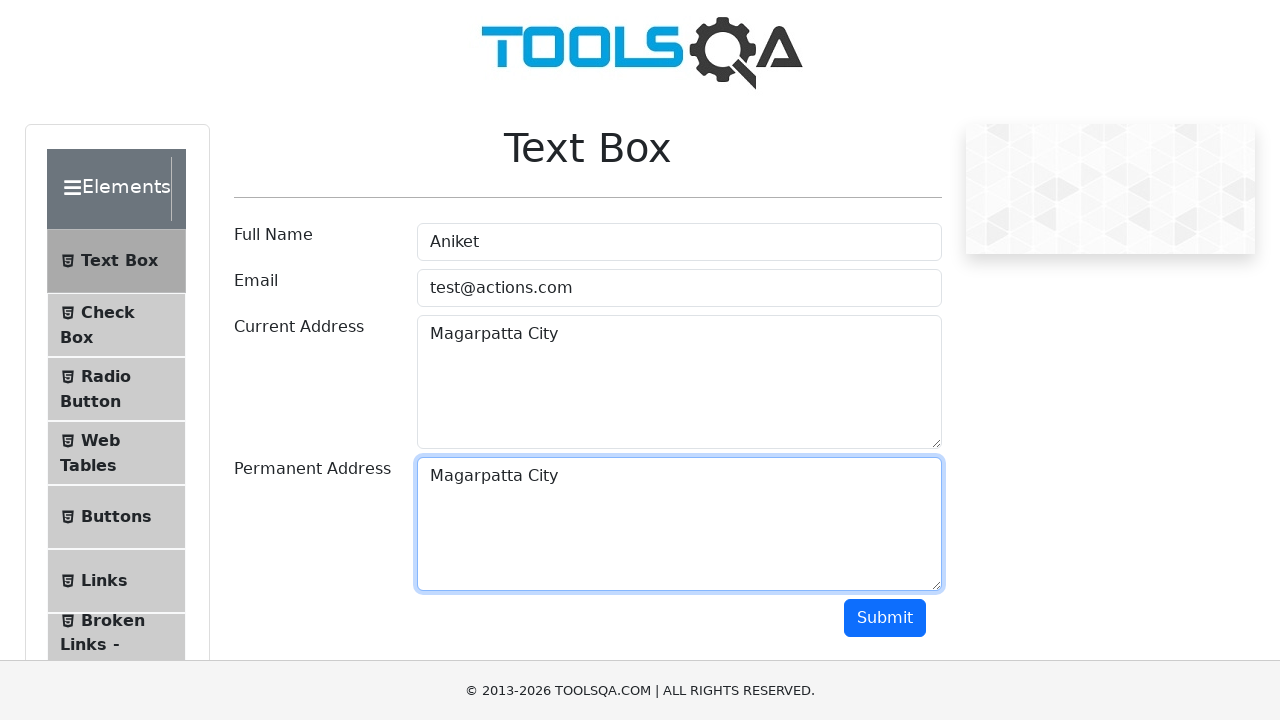